Types text sequentially with delay to simulate manual typing

Starting URL: https://zimaev.github.io/text_input/

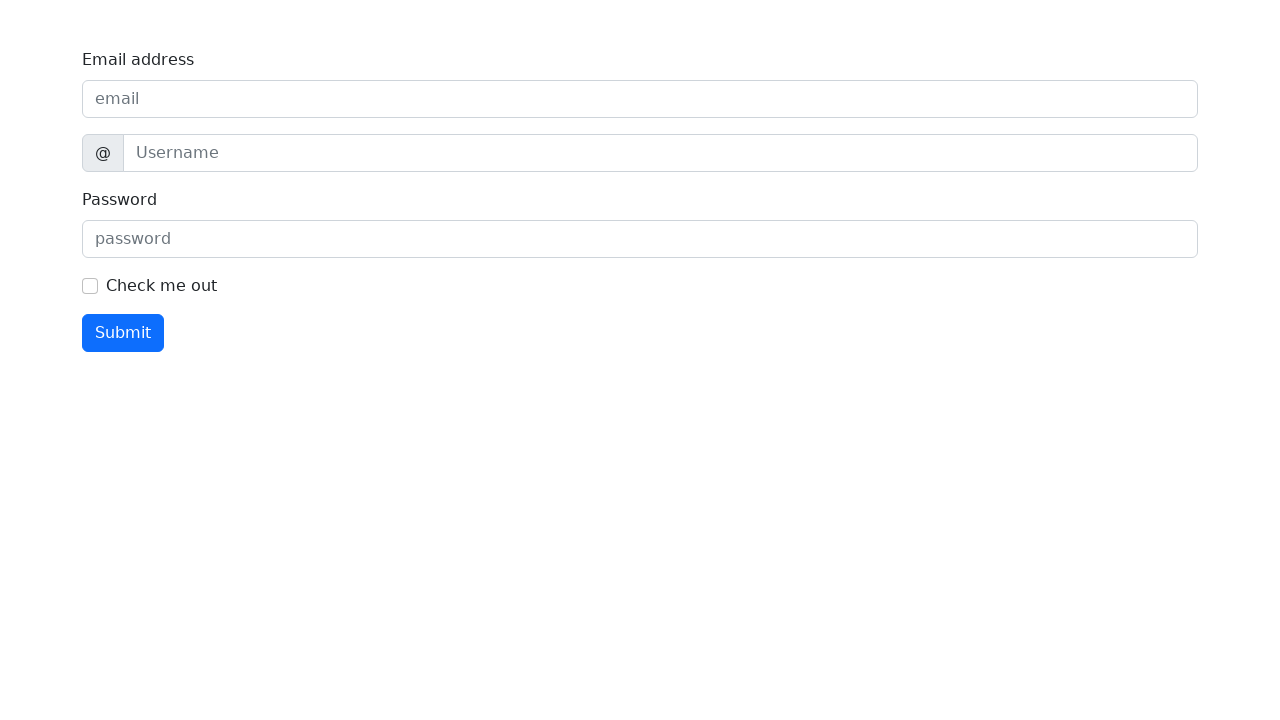

Typed 'world' sequentially with 100ms delay into email input field
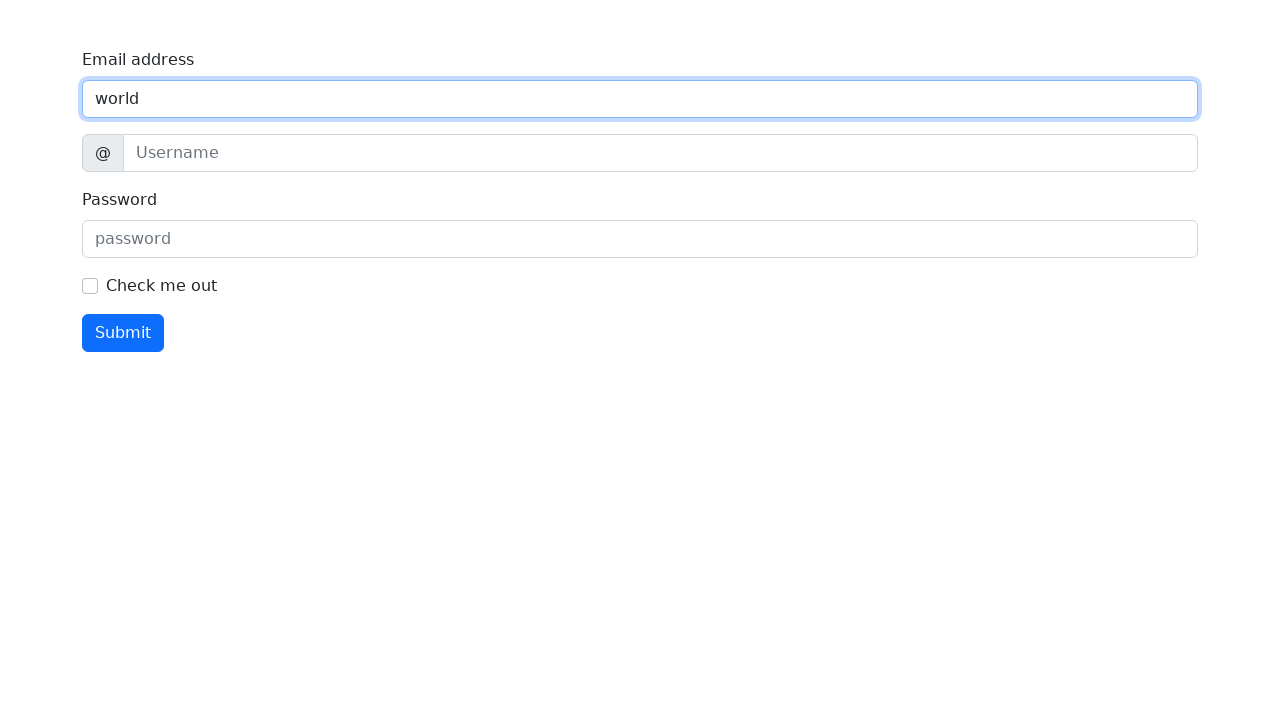

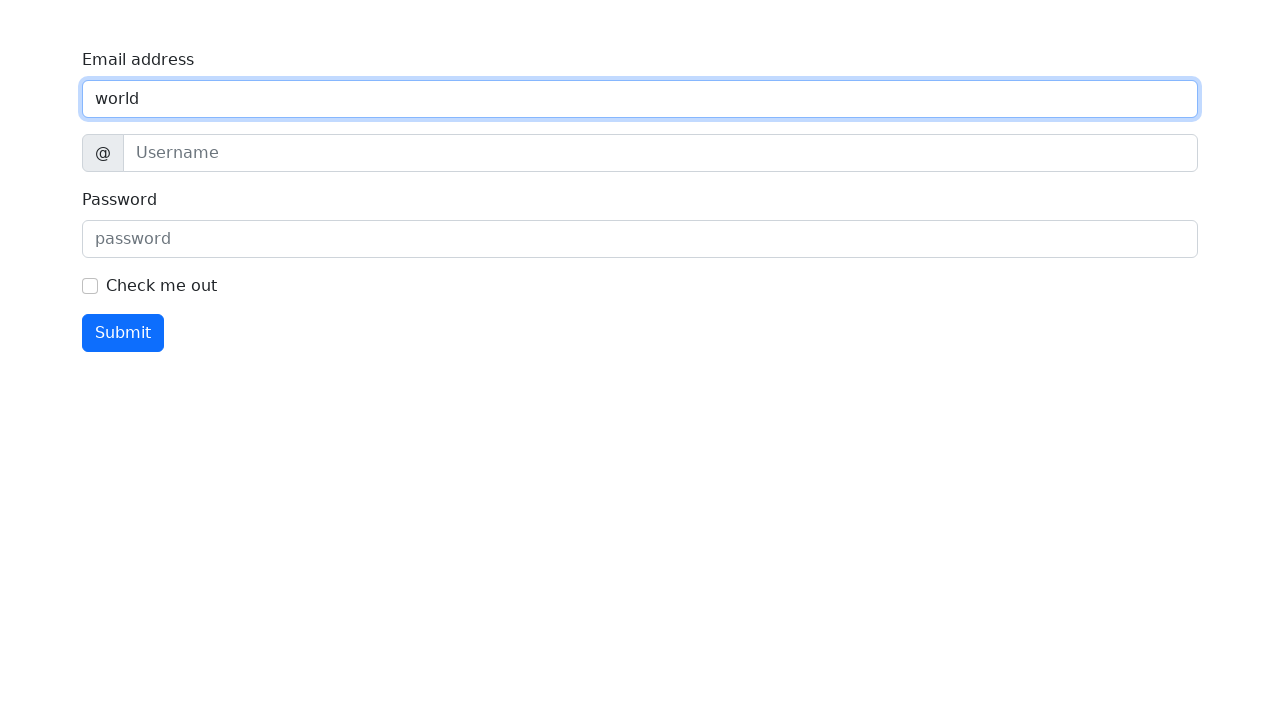